Opens the LambdaTest homepage in Firefox and Chrome browsers, verifies the page loads, and prints the page title.

Starting URL: https://www.lambdatest.com/

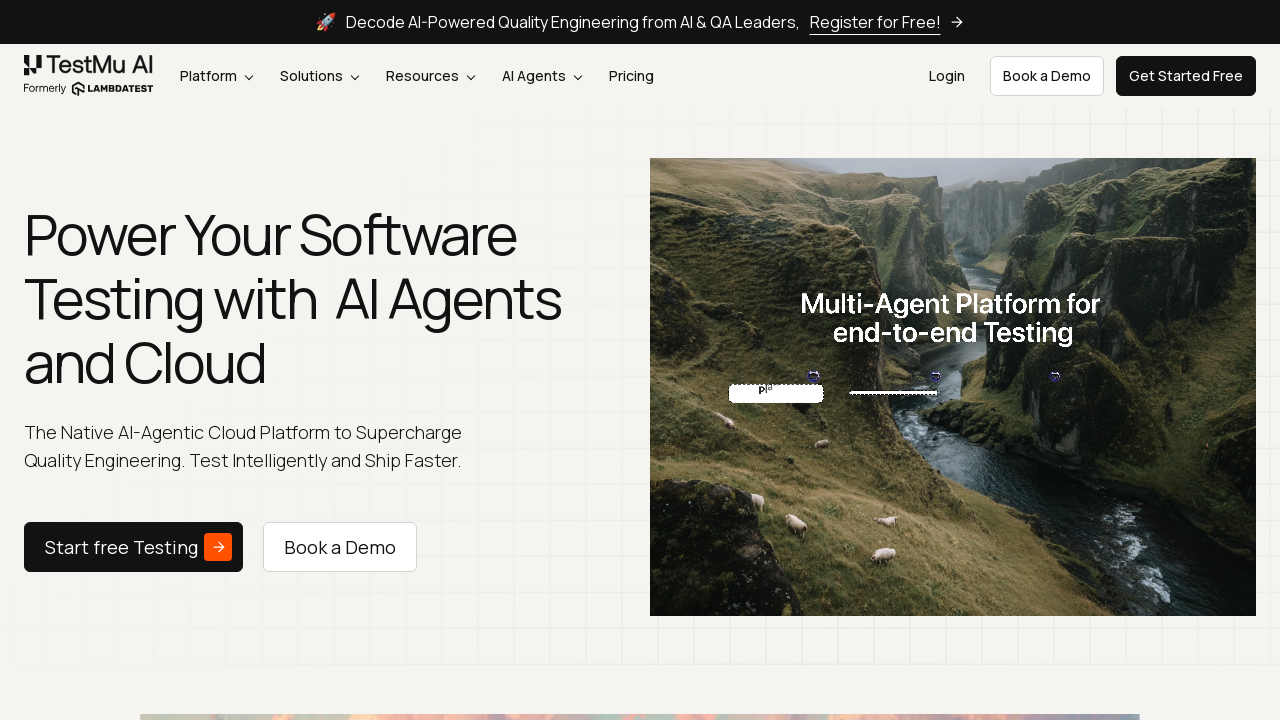

Waited for page to reach domcontentloaded state
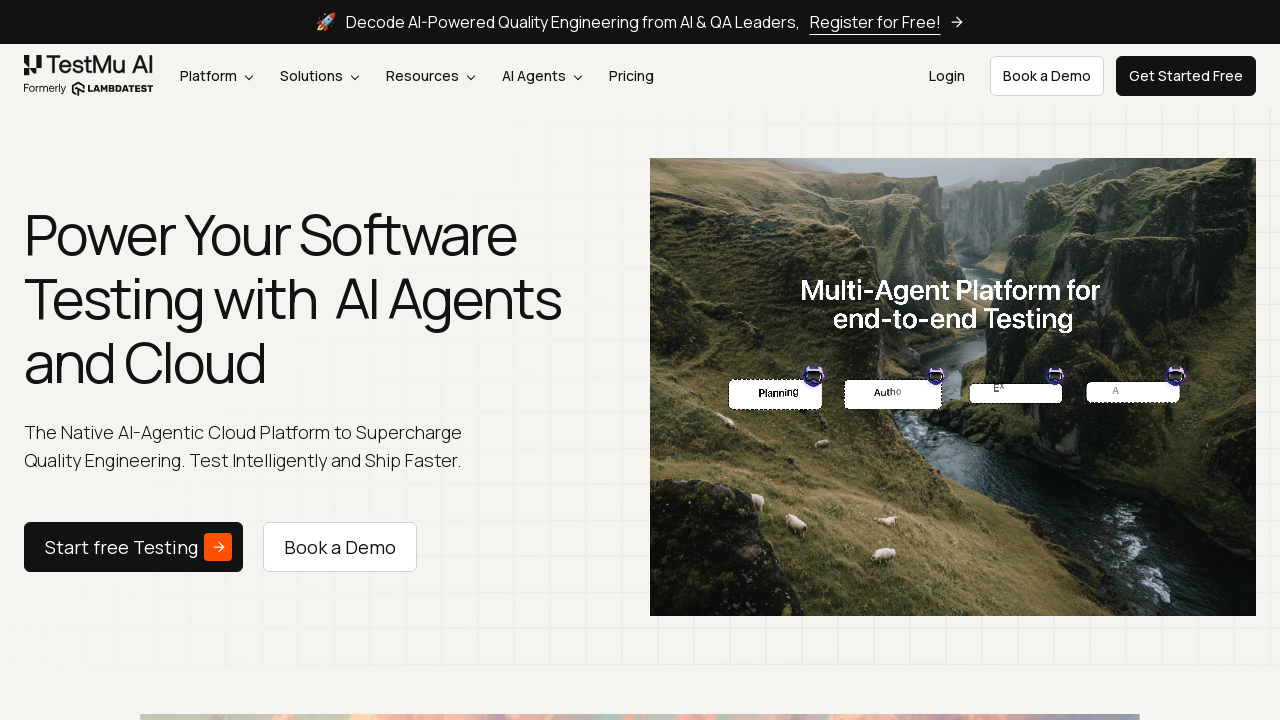

Page title retrieved: TestMu AI (Formerly LambdaTest) - AI Powered Testing Tool | AI Testing Agents On Cloud
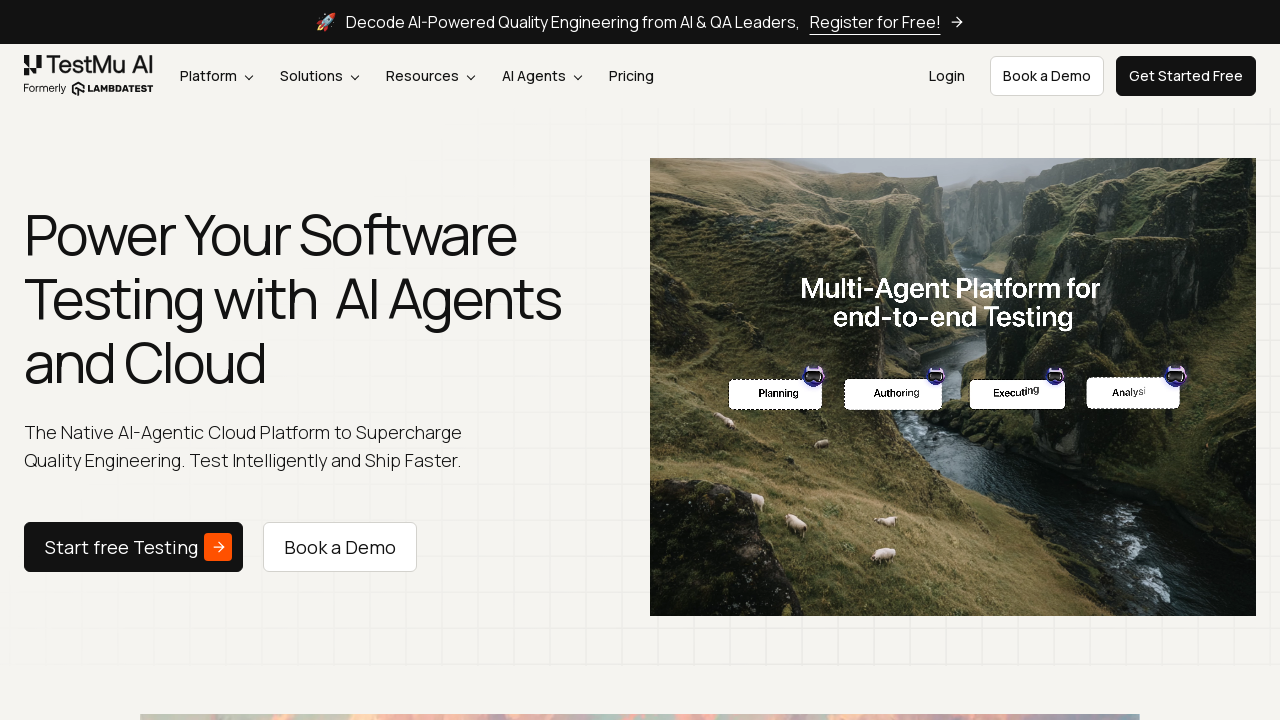

Waited for 2 seconds to observe the page
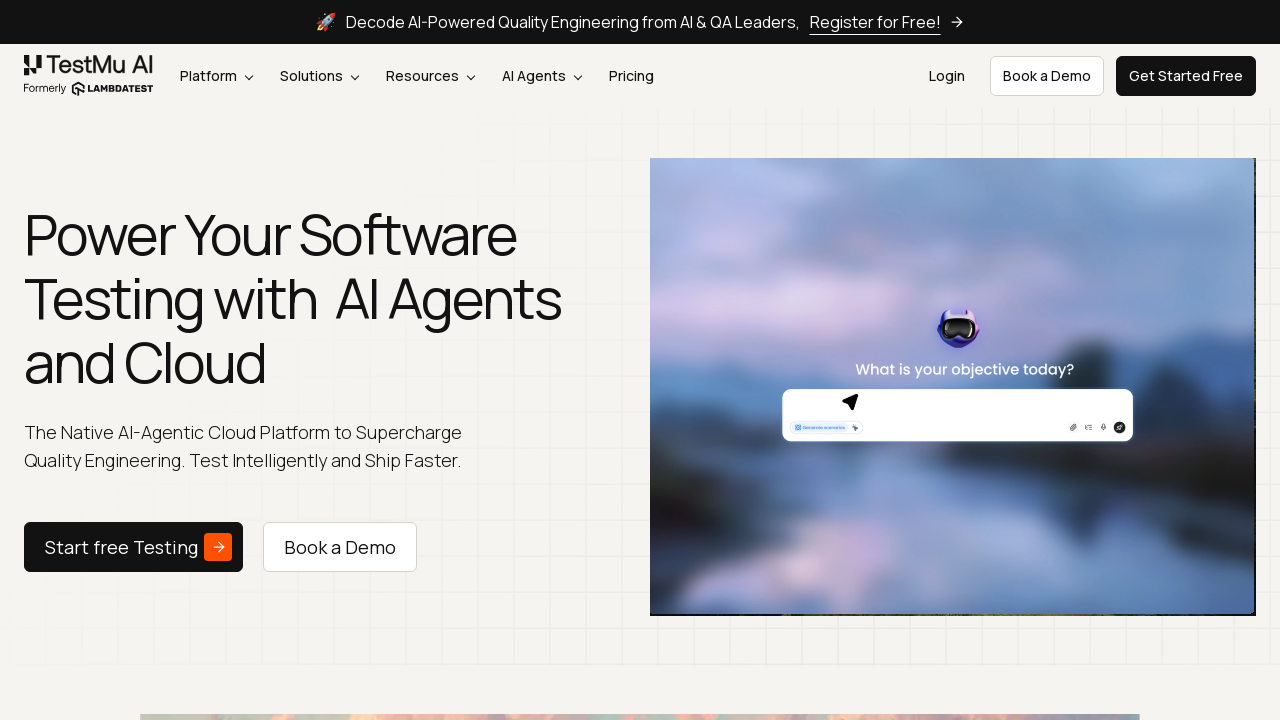

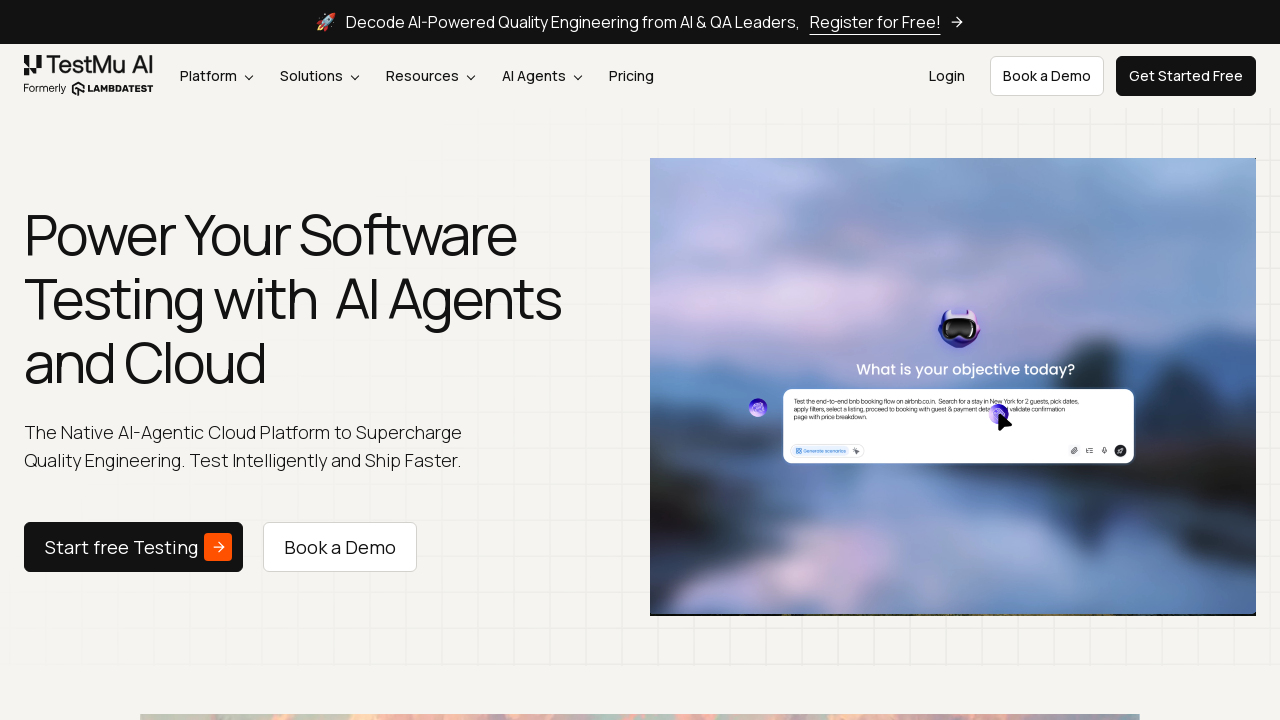